Navigates to Mars news page and waits for news content to load, verifying the page displays news articles

Starting URL: https://data-class-mars.s3.amazonaws.com/Mars/index.html

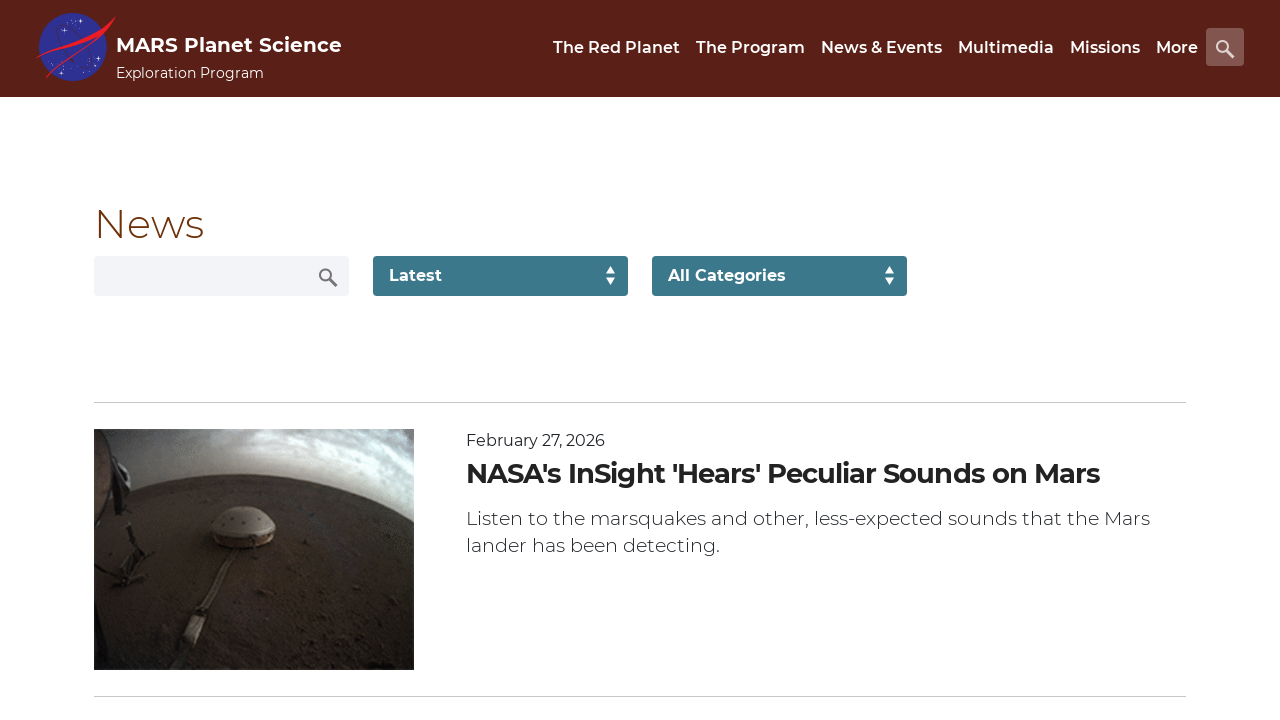

Navigated to Mars news page
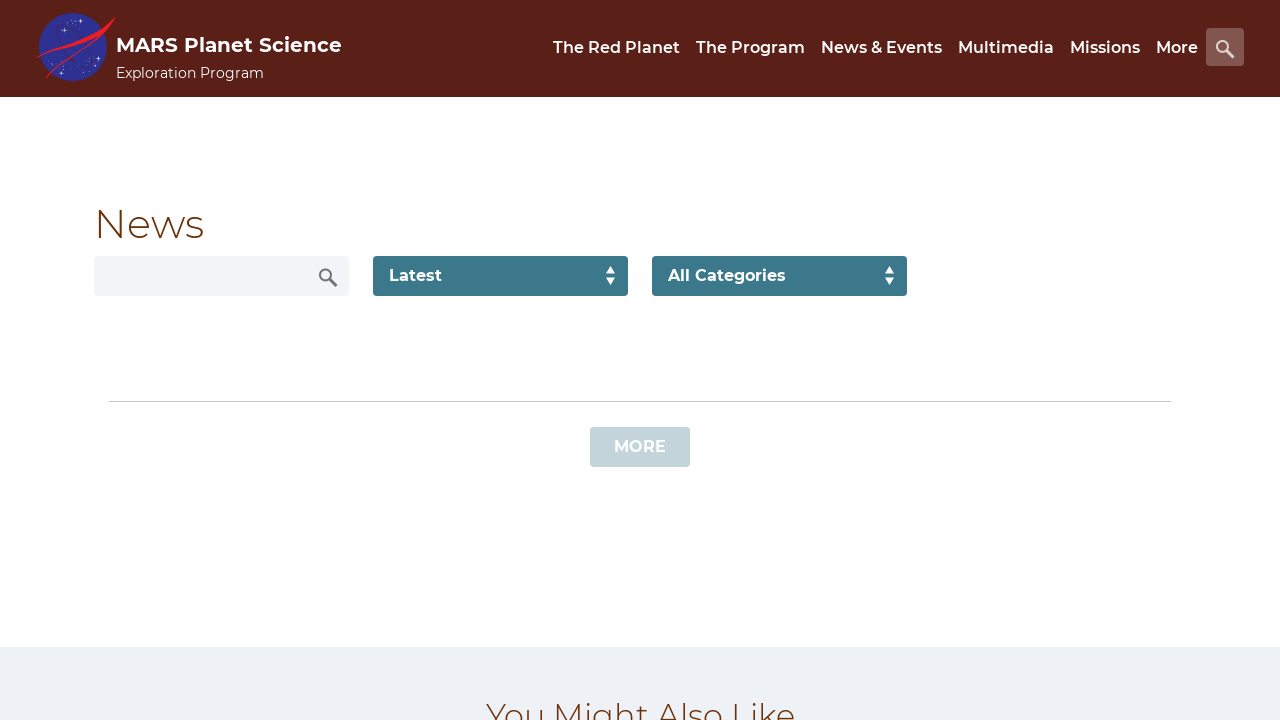

Waited for news content to load
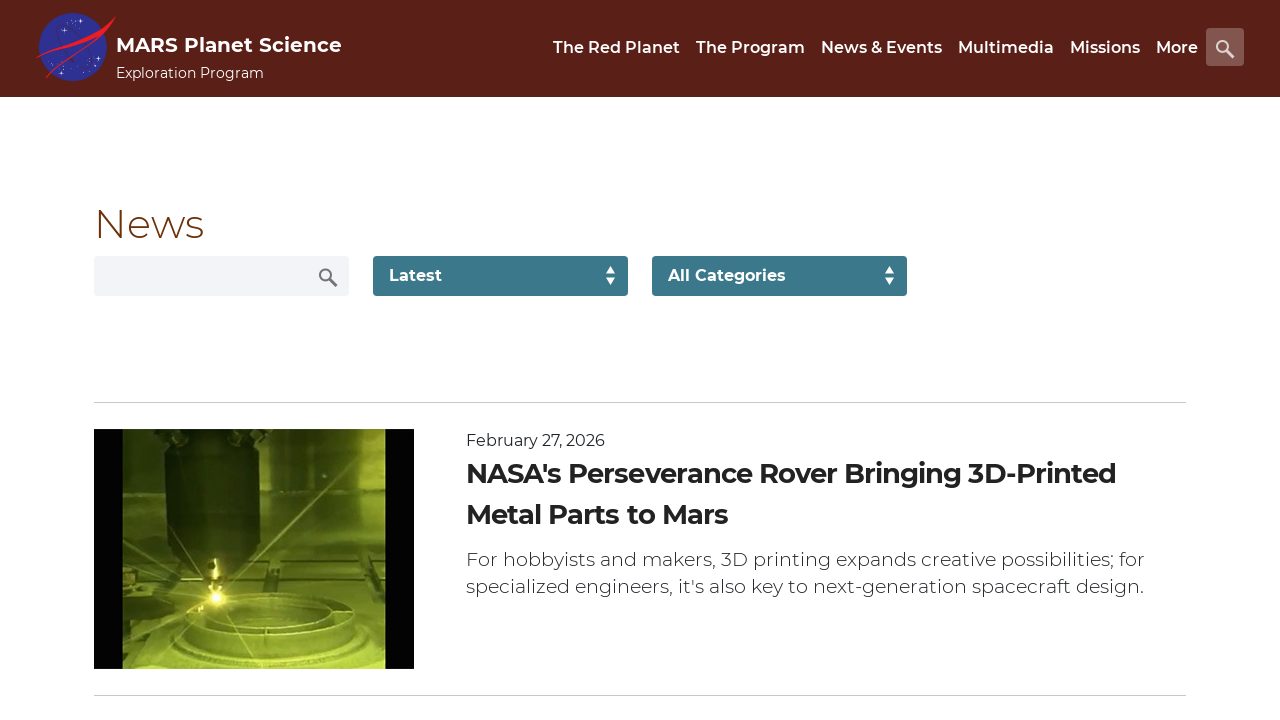

Verified news title elements are present
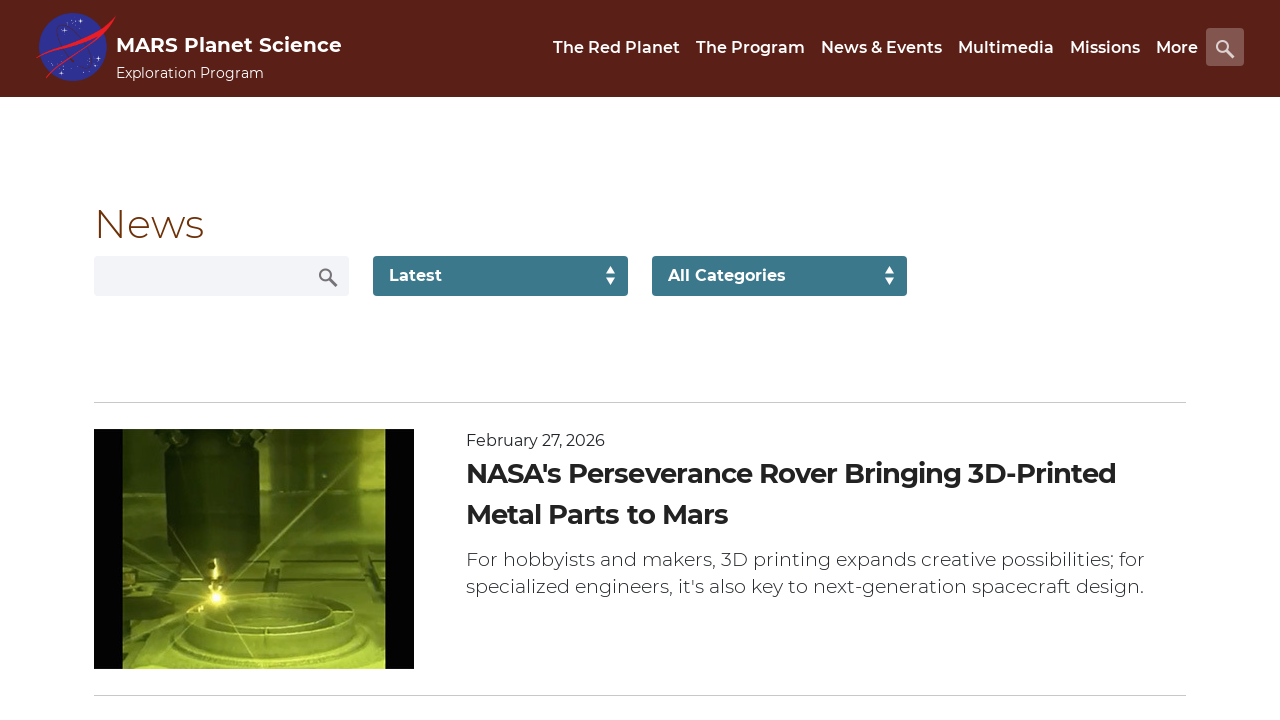

Verified article teaser body elements are present
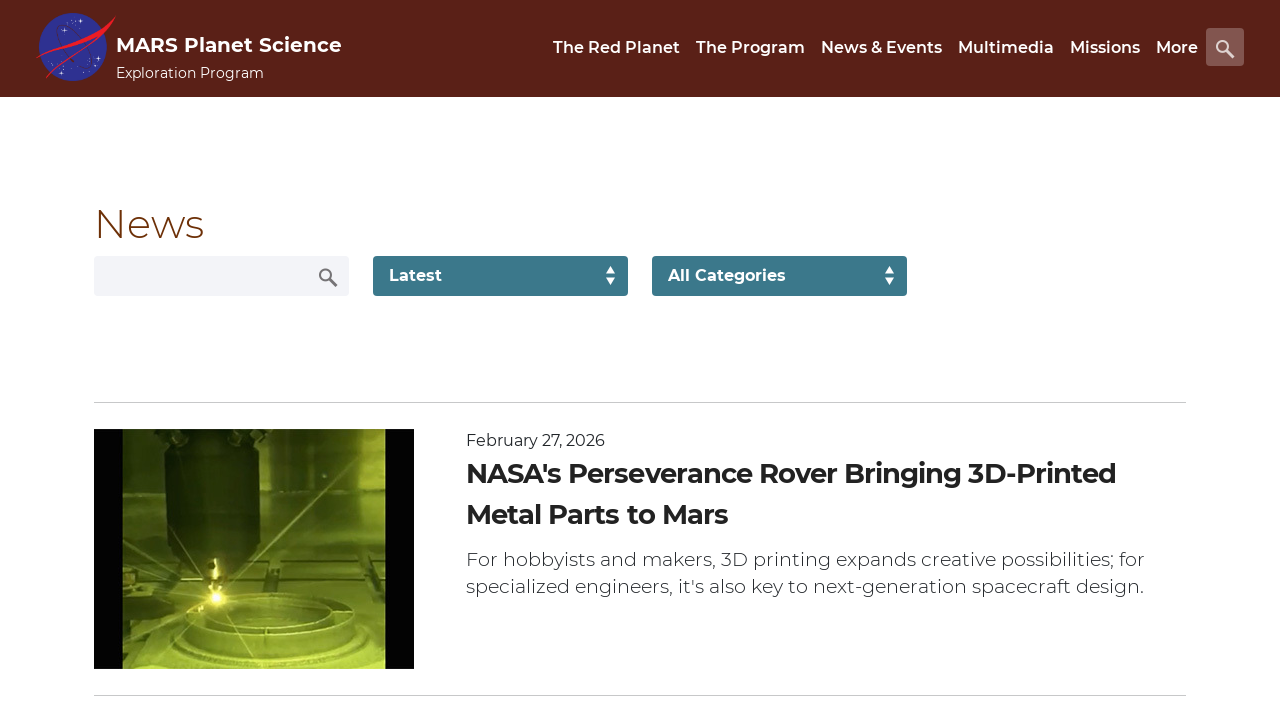

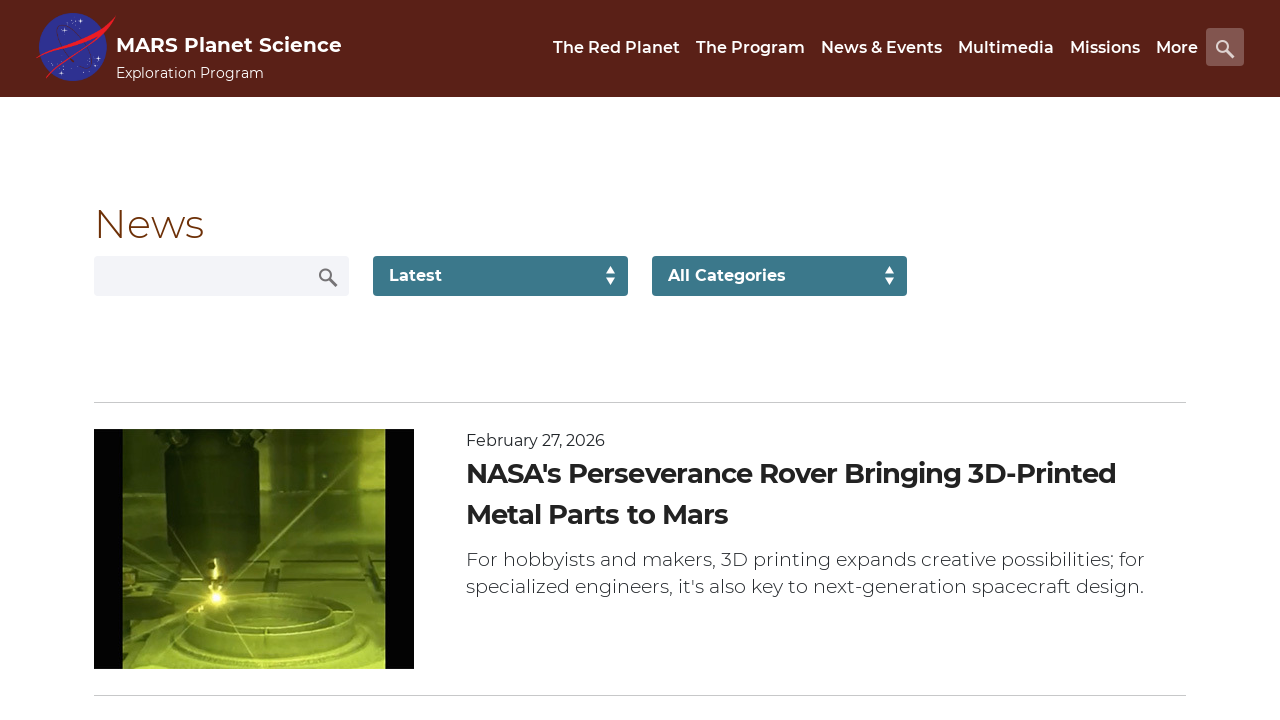